Tests an editable/searchable dropdown by typing a search term and selecting an item from the filtered results

Starting URL: https://react.semantic-ui.com/maximize/dropdown-example-search-selection/

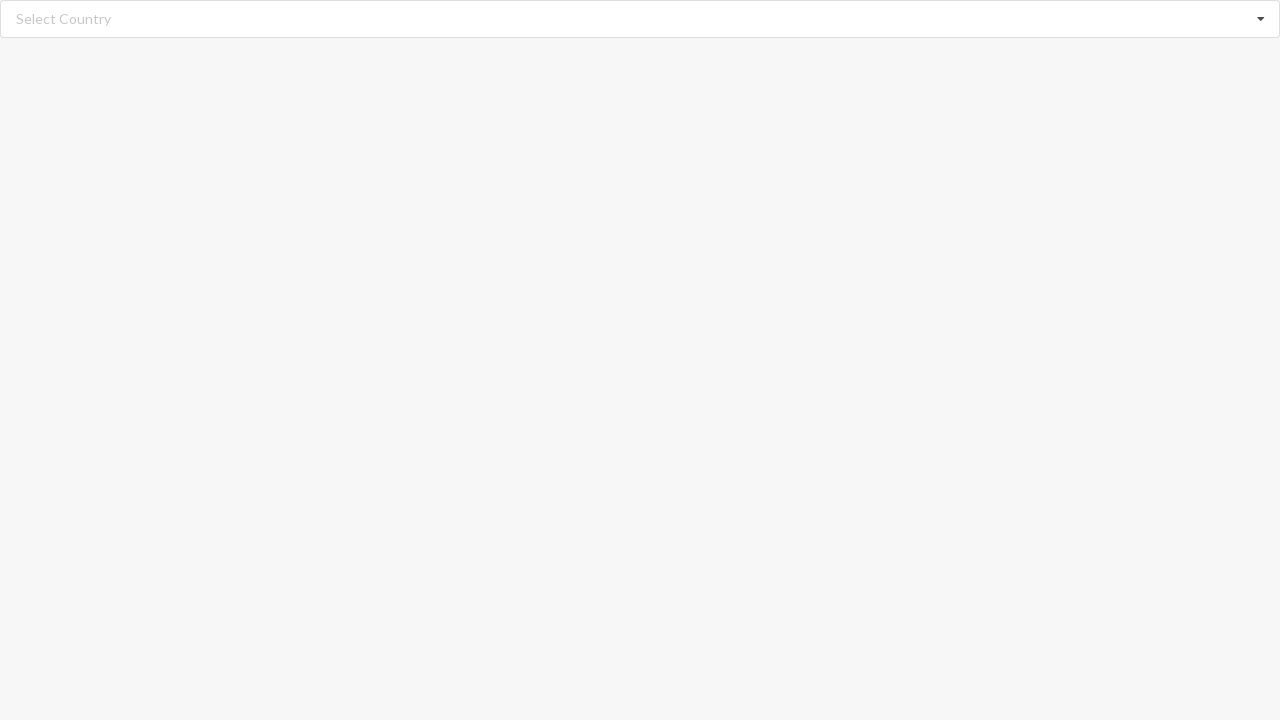

Typed 'Bangladesh' into the editable dropdown search field on input.search
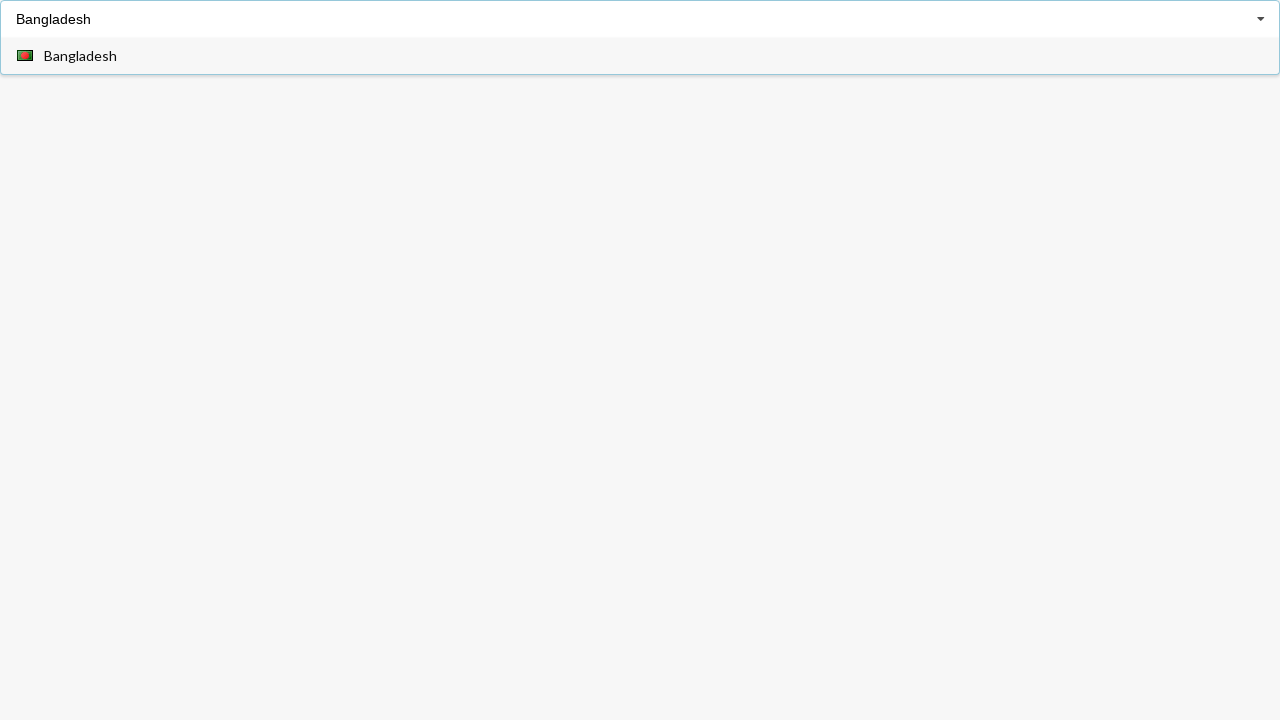

Dropdown options appeared after typing search term
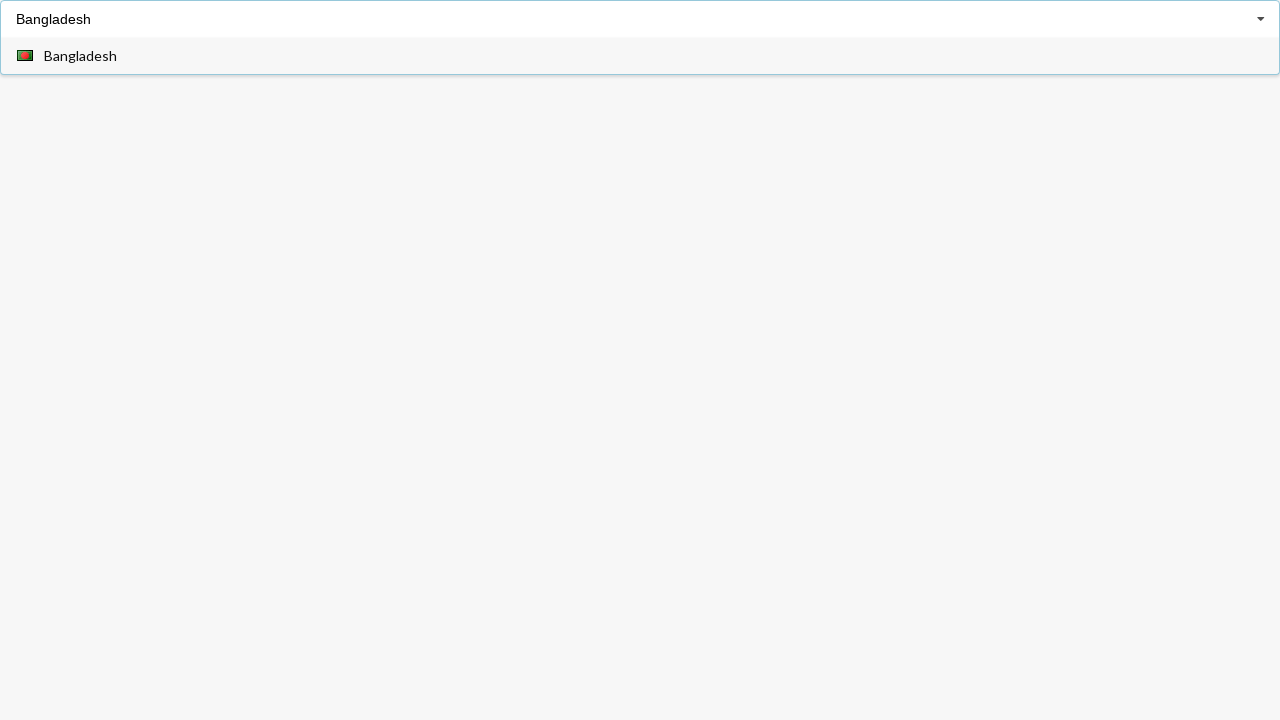

Selected 'Bangladesh' from the filtered dropdown results at (640, 56) on div[role='option']:has-text('Bangladesh')
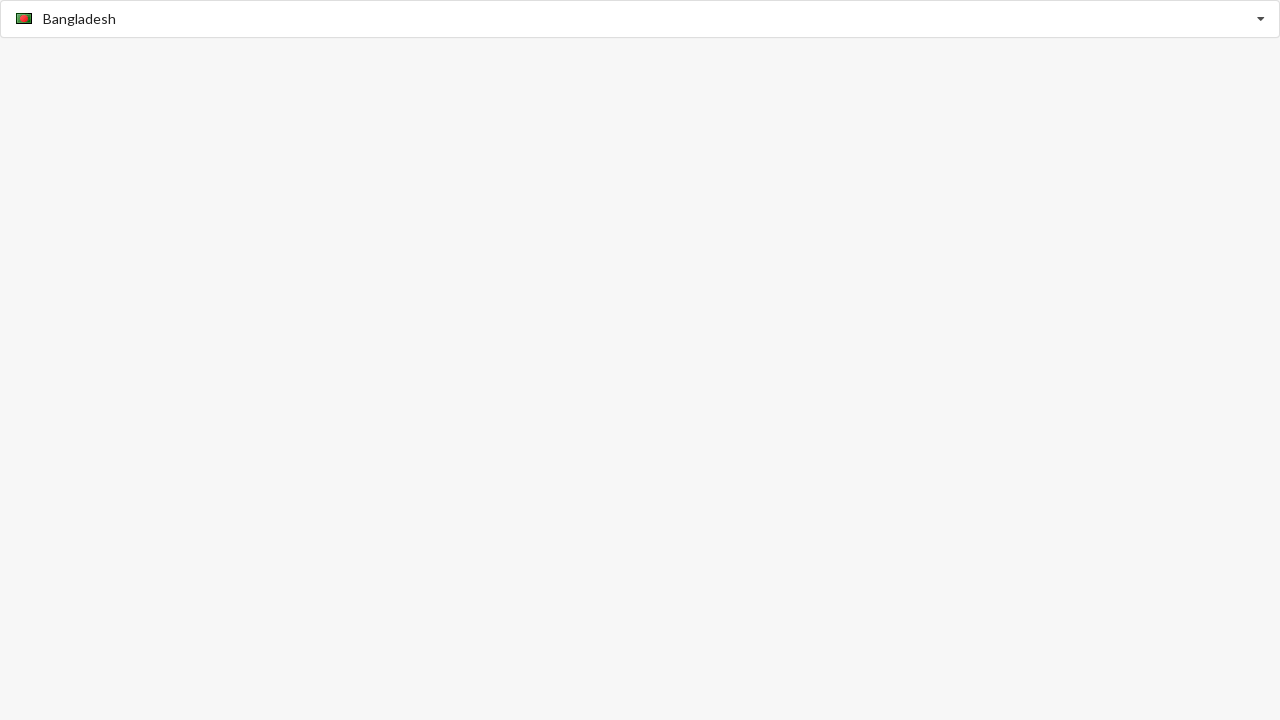

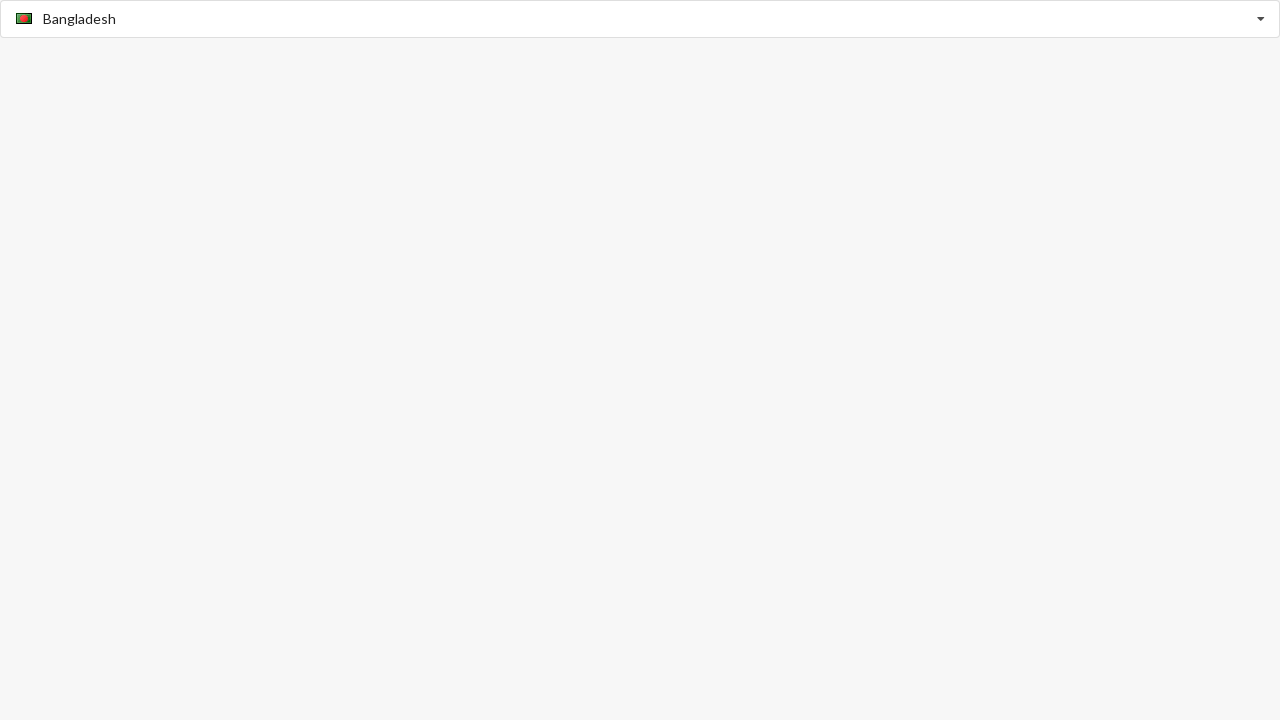